Tests that the radio buttons display the expected options: Yes, Impressive, No

Starting URL: https://demoqa.com/elements

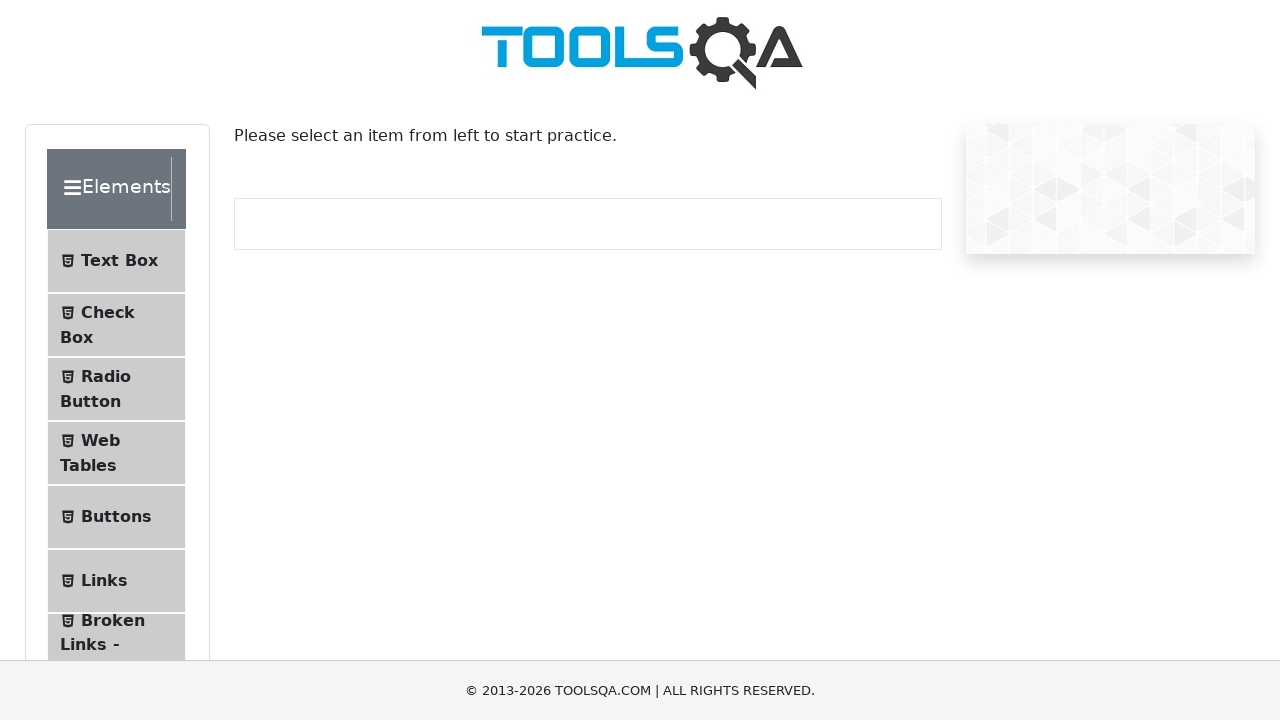

Clicked on Radio Button menu item at (116, 389) on #item-2
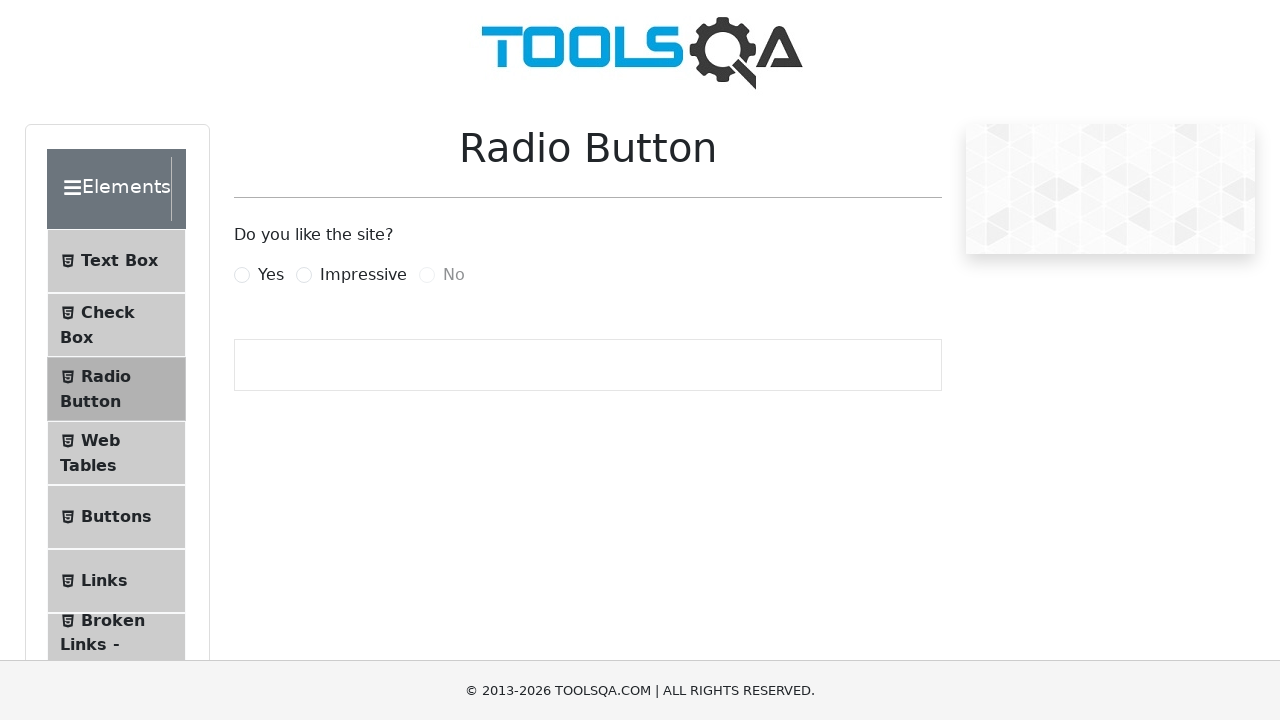

Waited for 'Yes' radio button label to load
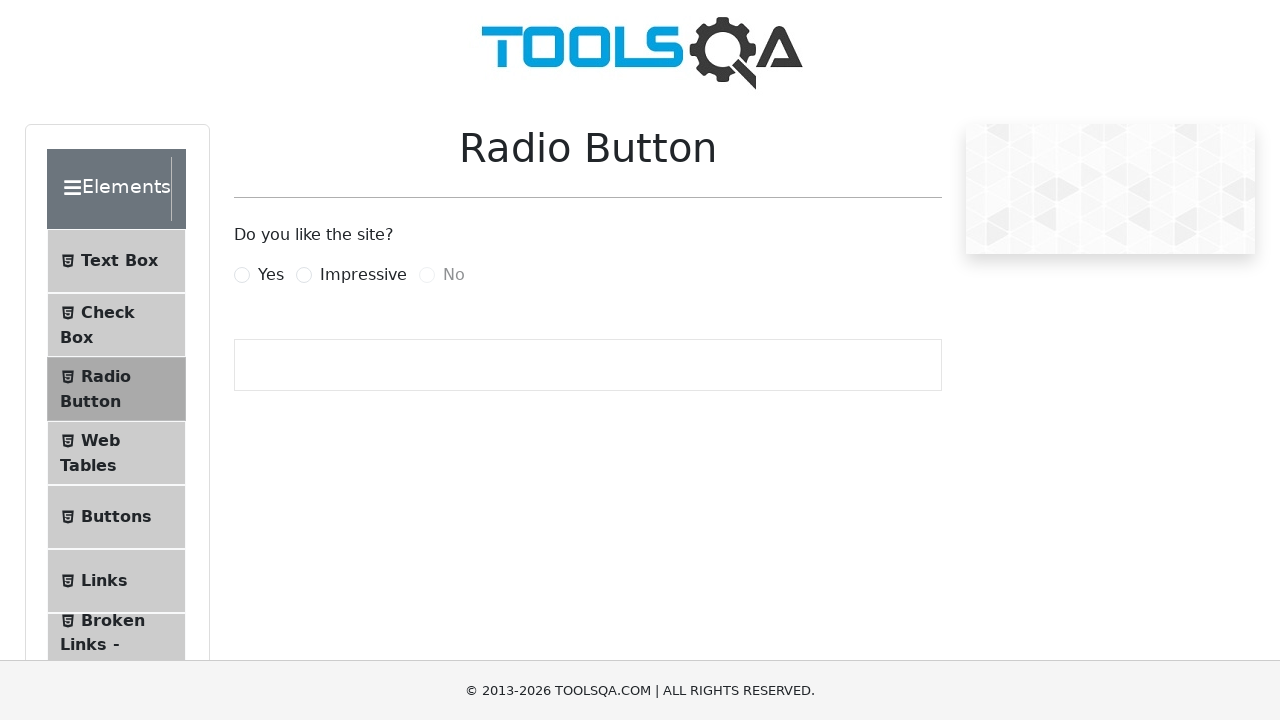

Waited for 'Impressive' radio button label to load
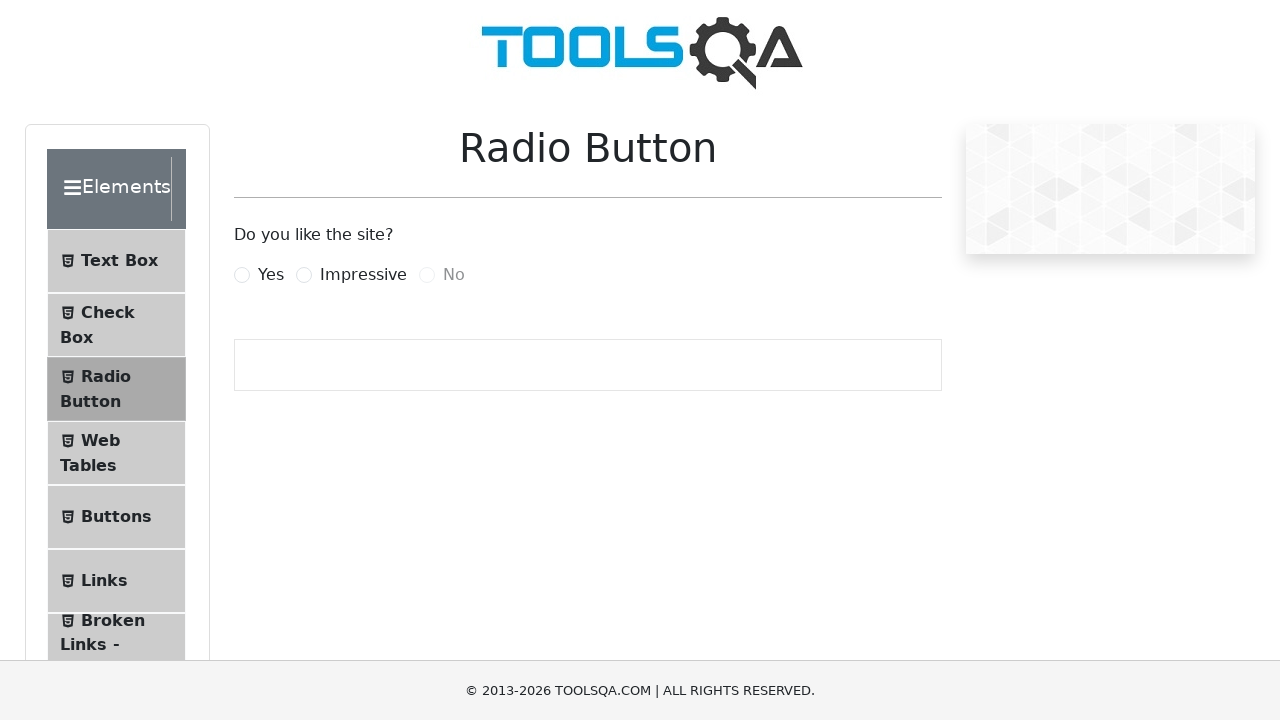

Waited for 'No' radio button label to load
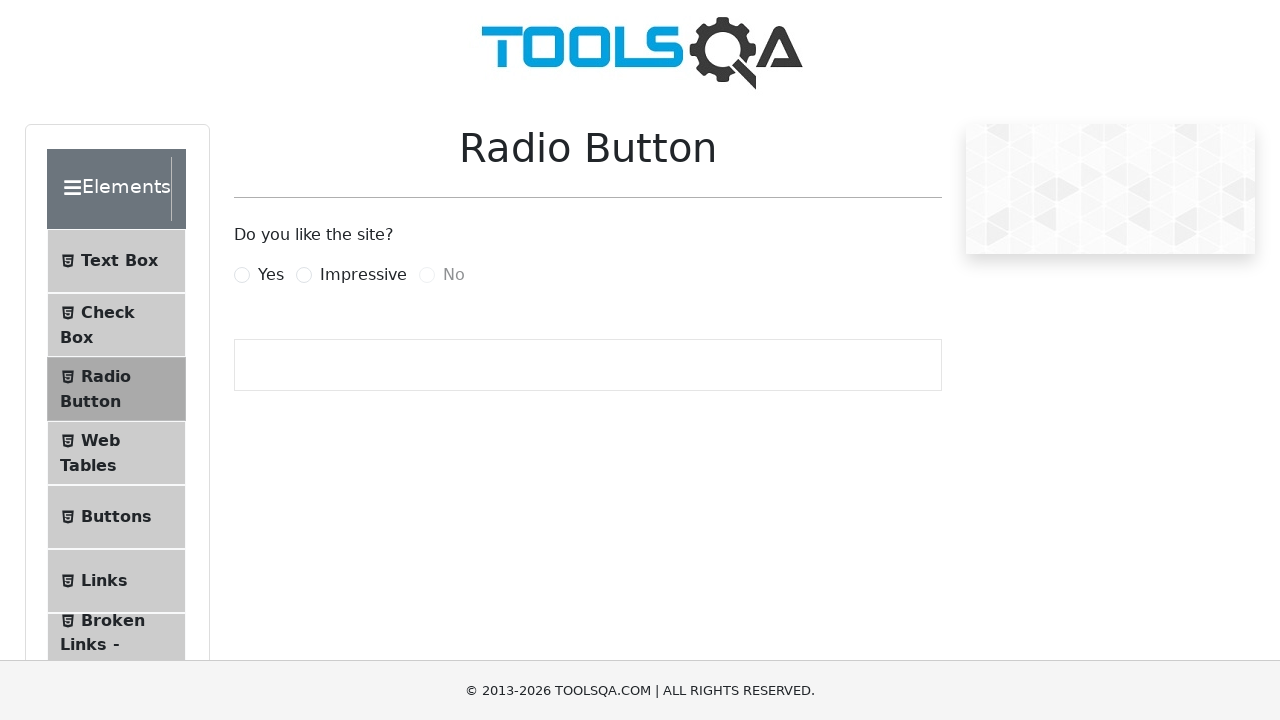

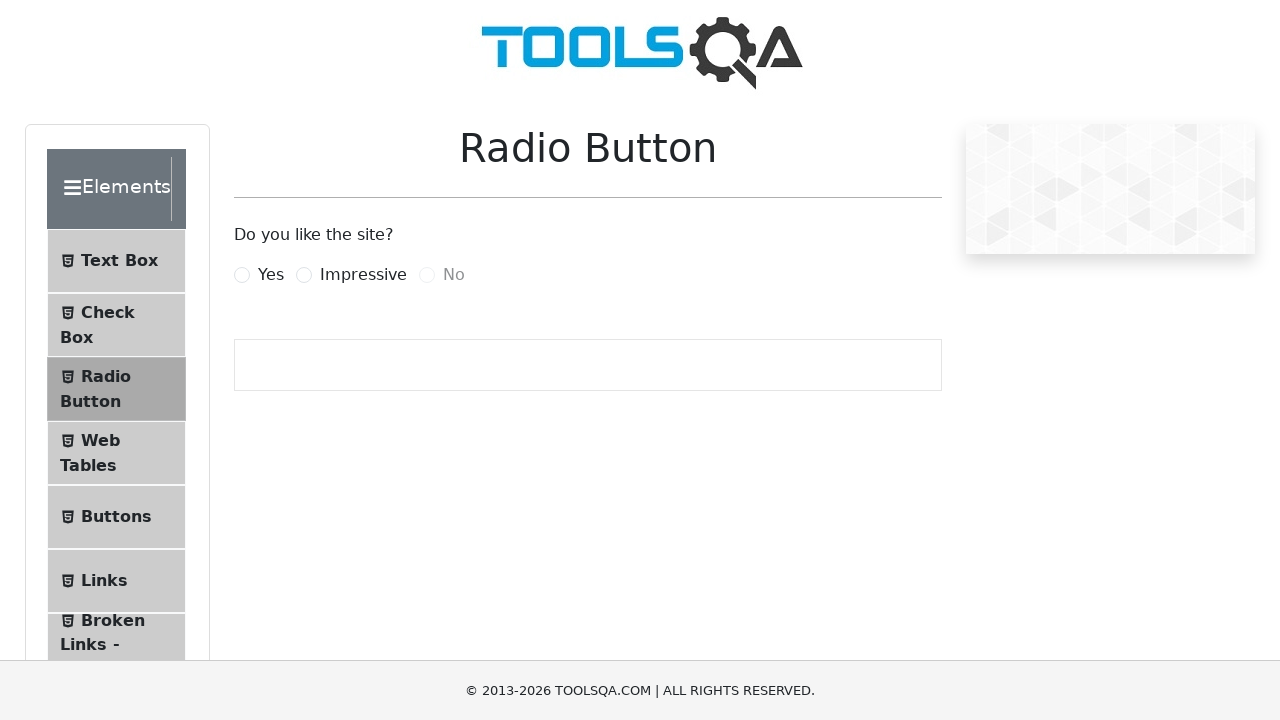